Navigates to the DemoBlaze e-commerce demo site and waits for the page to load.

Starting URL: https://demoblaze.com/

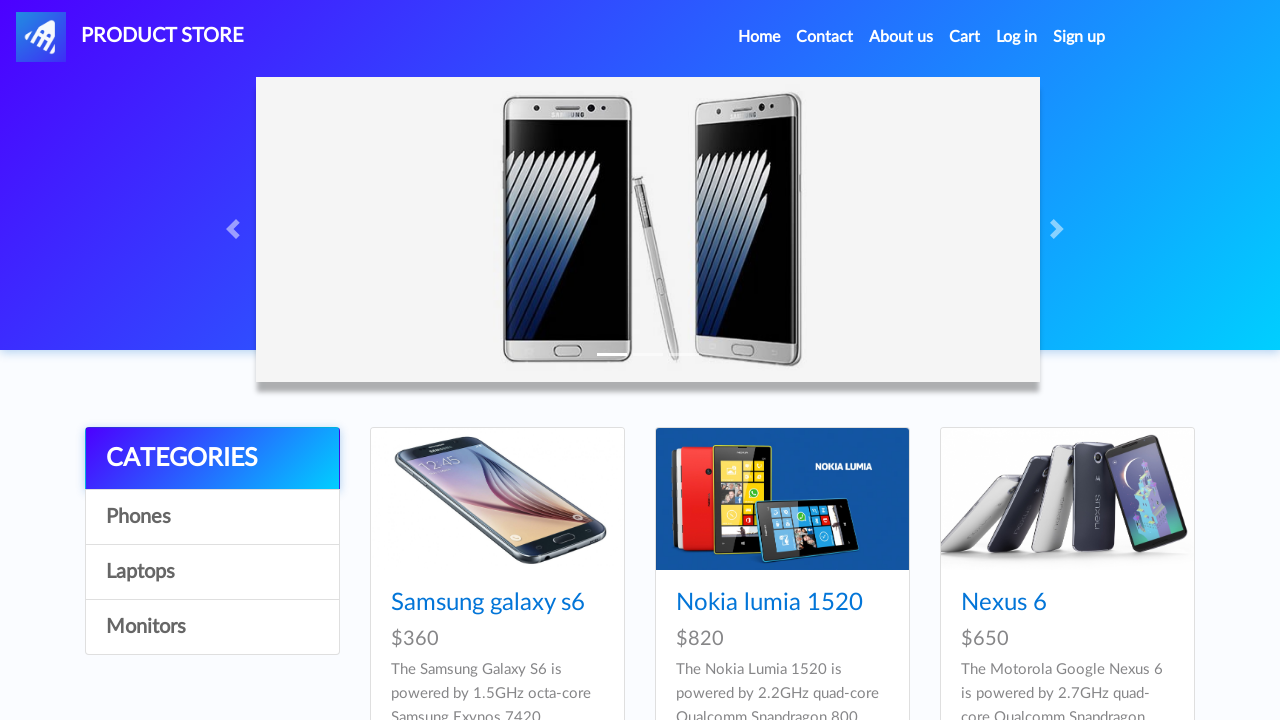

Waited for DemoBlaze page to reach domcontentloaded state
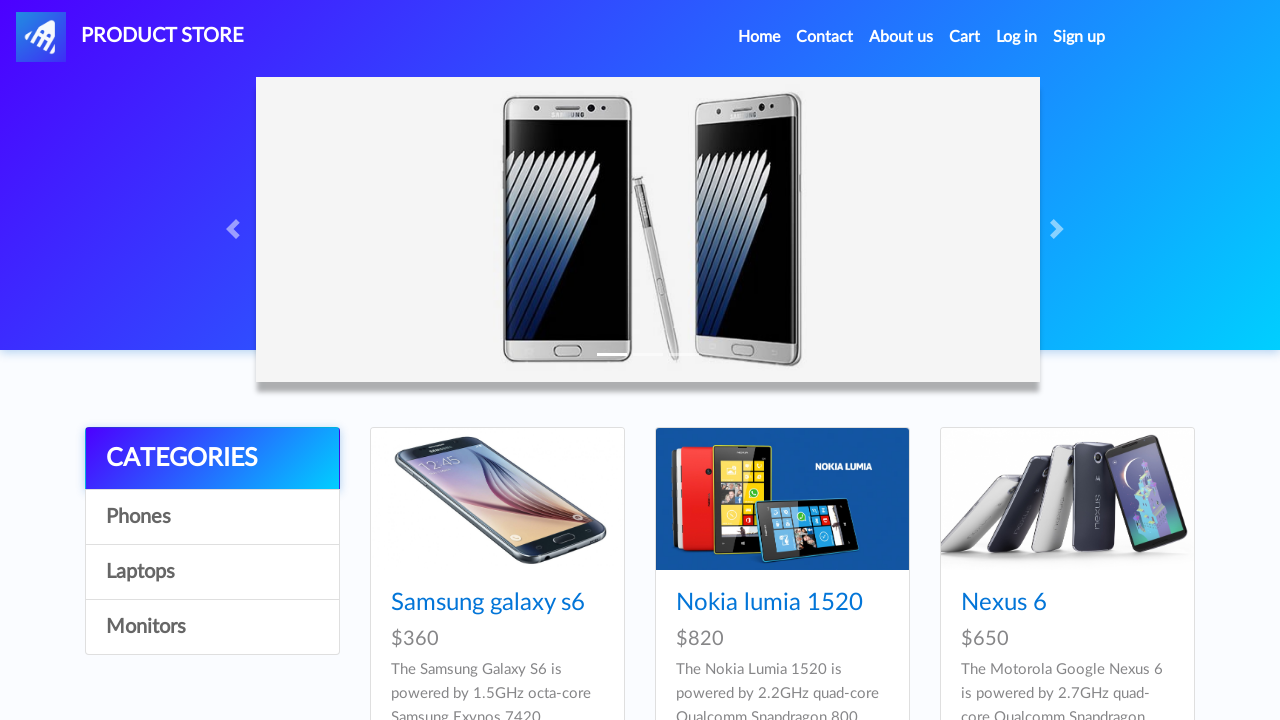

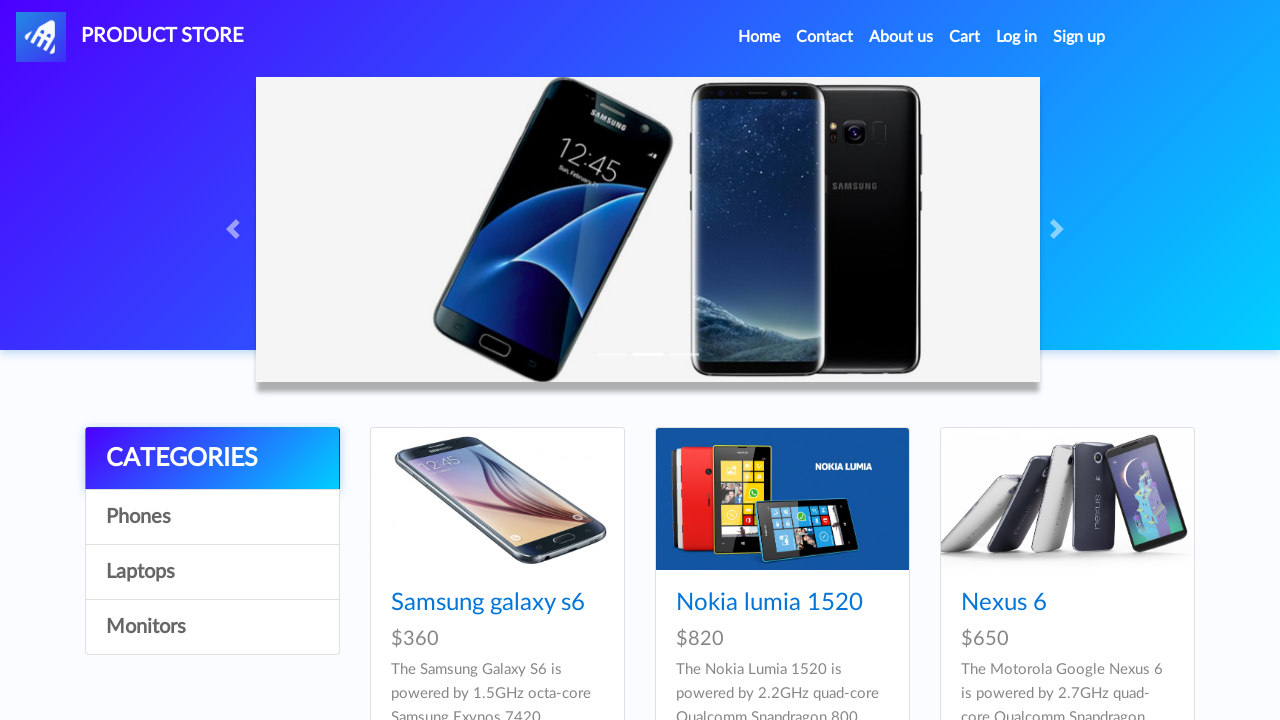